Tests drag and drop functionality on jQuery UI demo page by dragging an element and dropping it onto a target element within an iframe

Starting URL: https://jqueryui.com/droppable/

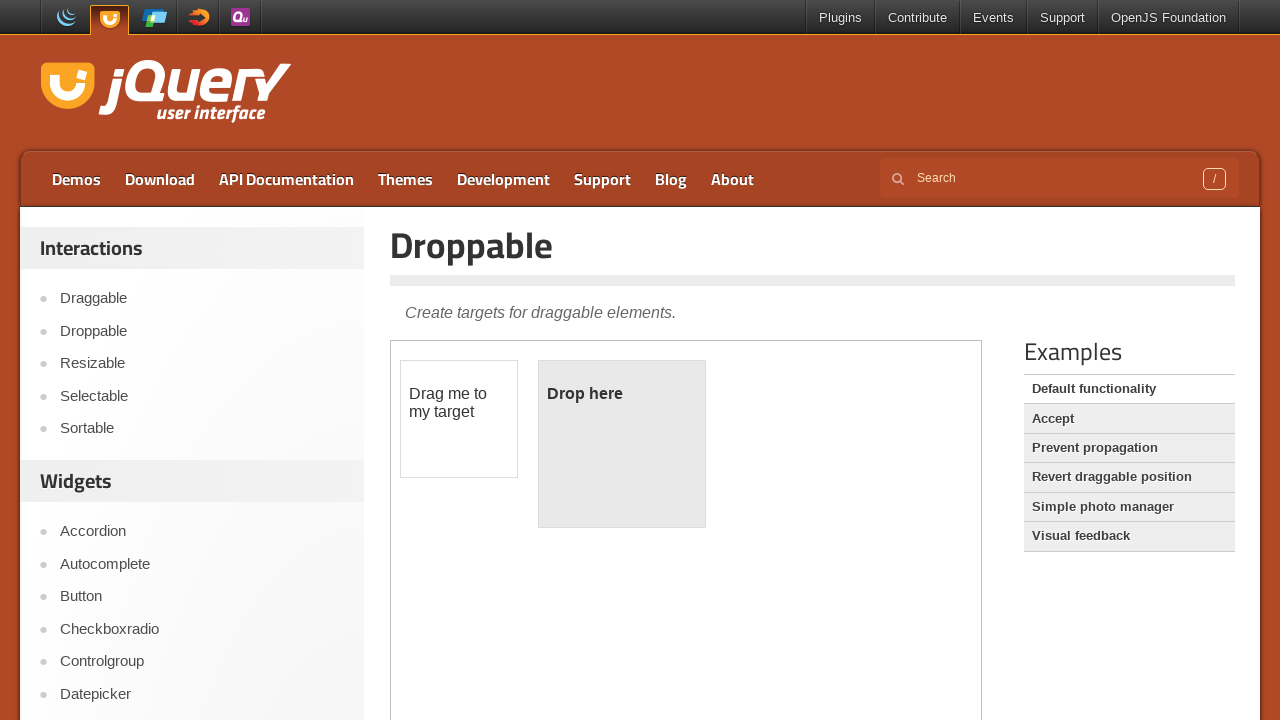

Navigated to jQuery UI droppable demo page
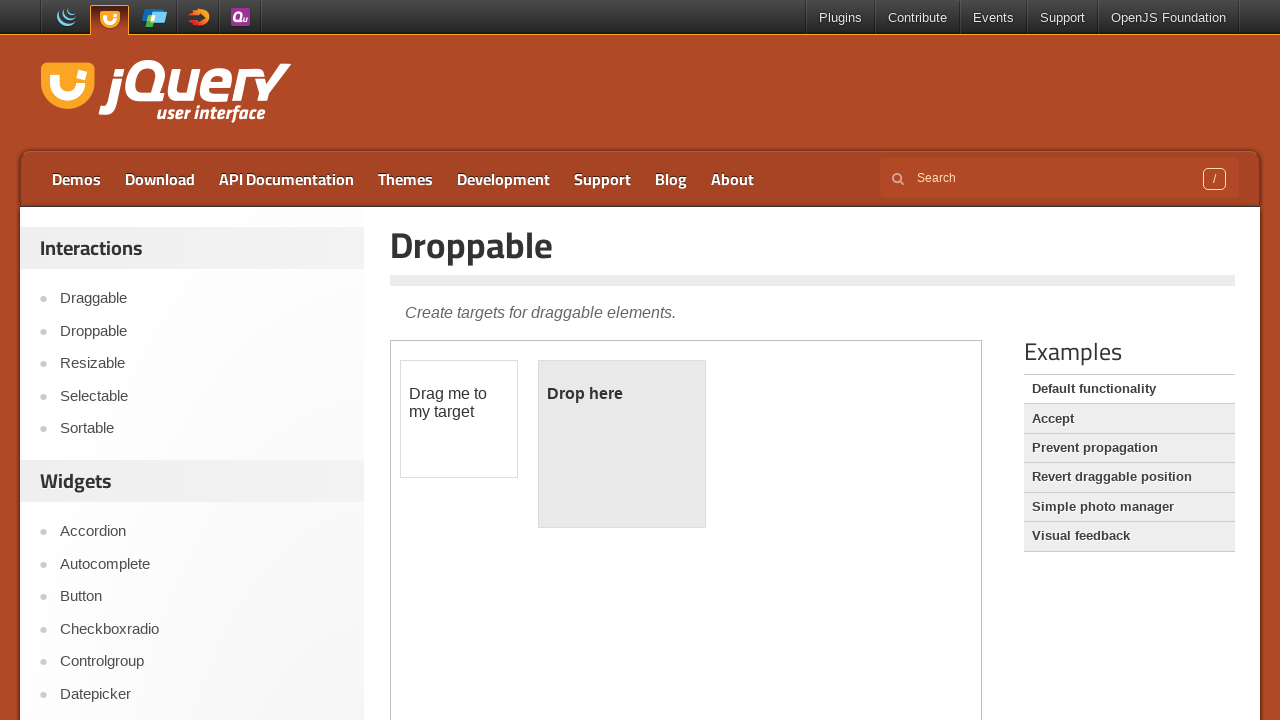

Located and switched to the demo iframe
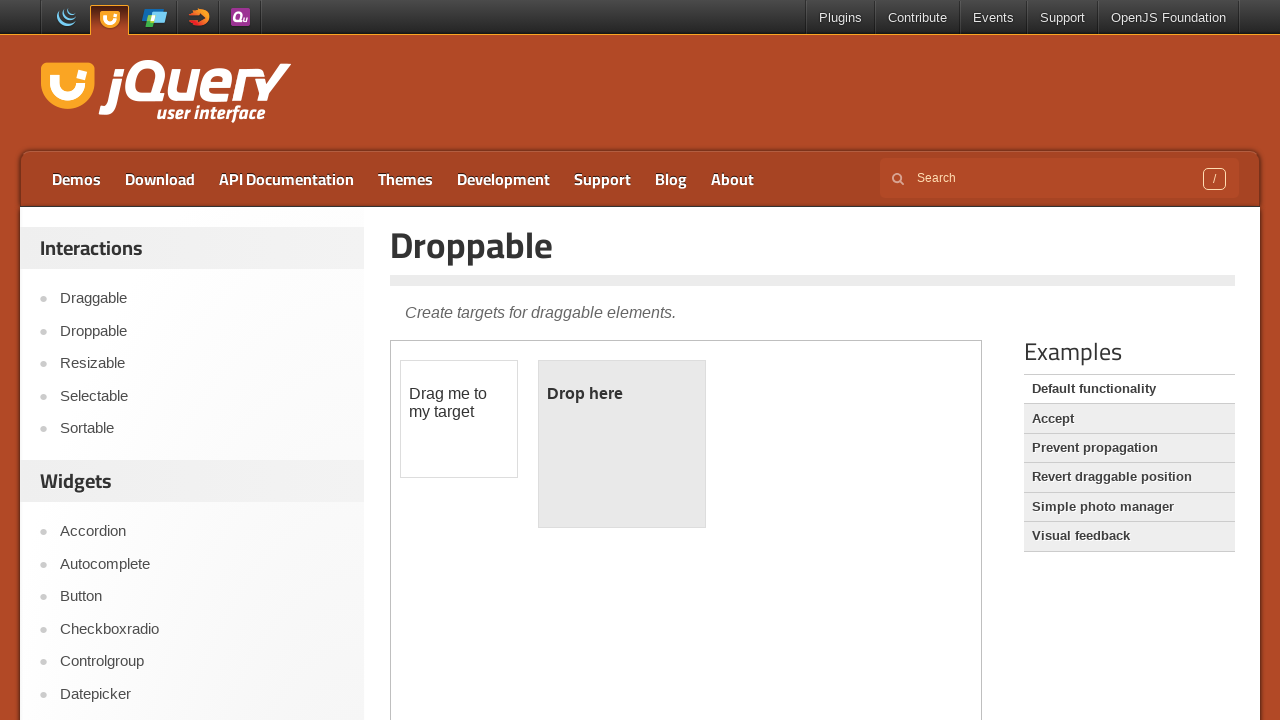

Located draggable source element
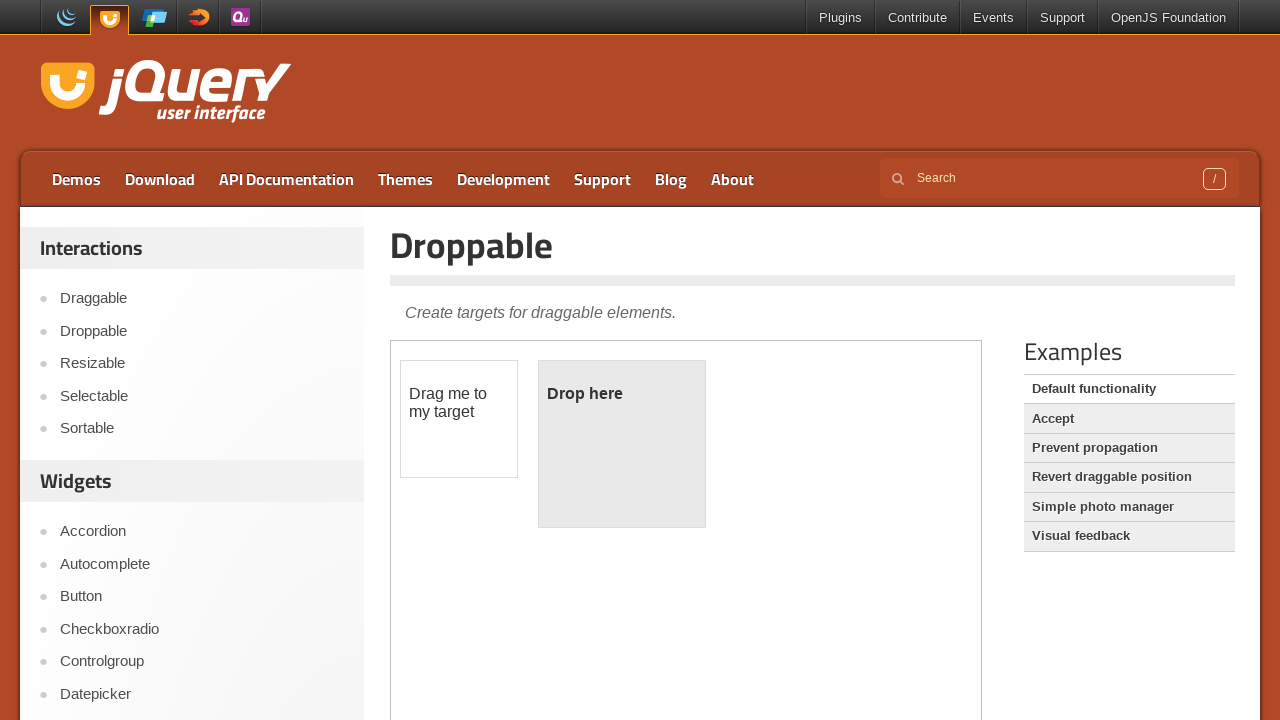

Located droppable target element
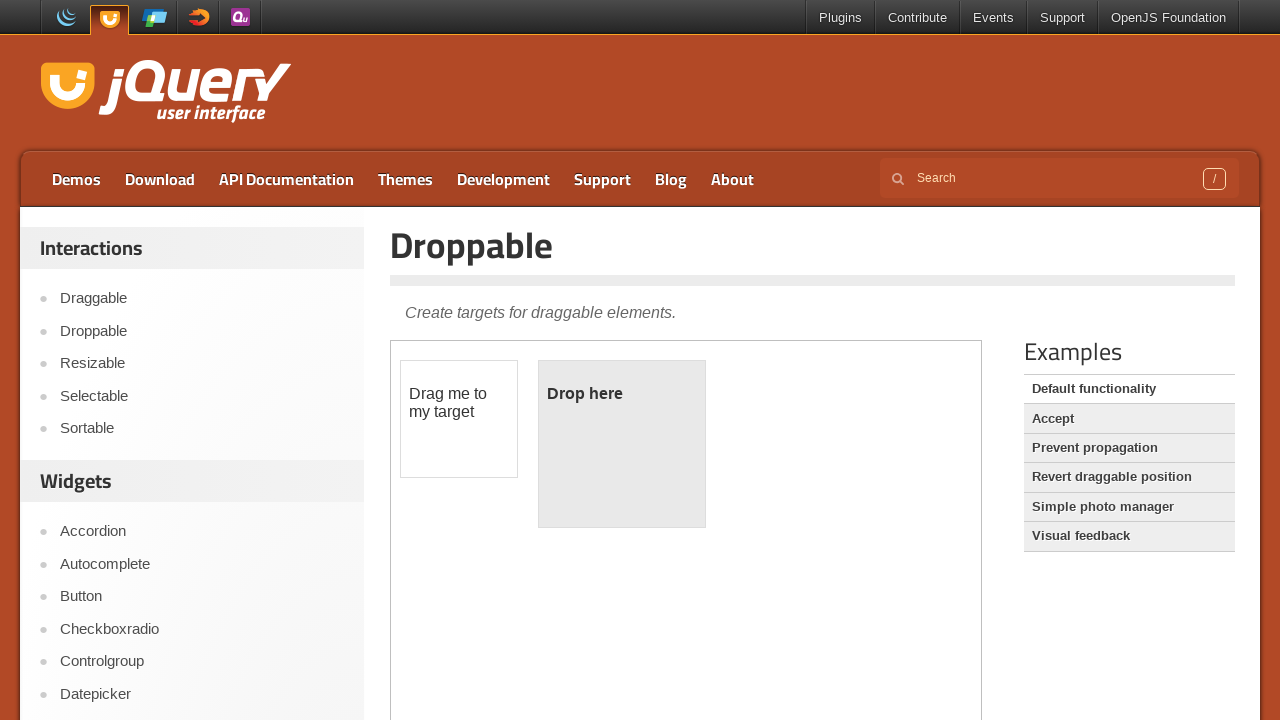

Performed drag and drop operation from draggable to droppable element at (622, 444)
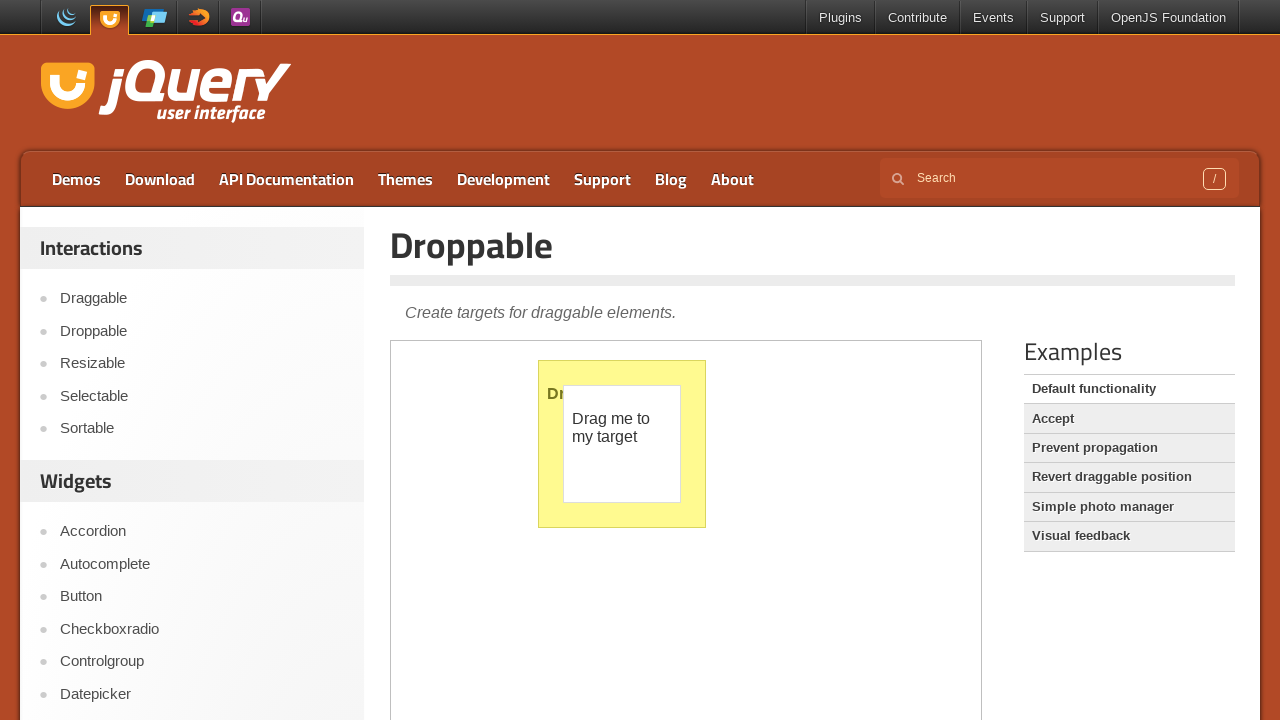

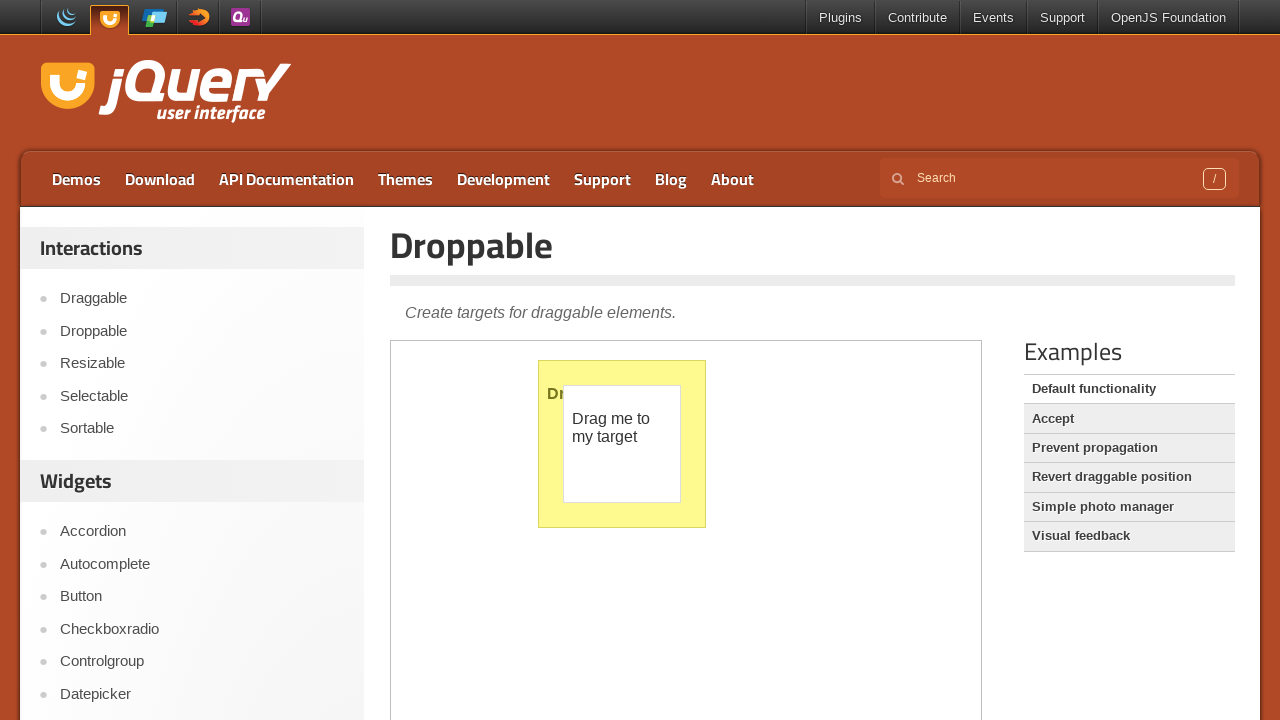